Navigates to Home Depot website and maximizes the browser window to verify the site loads correctly

Starting URL: https://www.homedepot.com

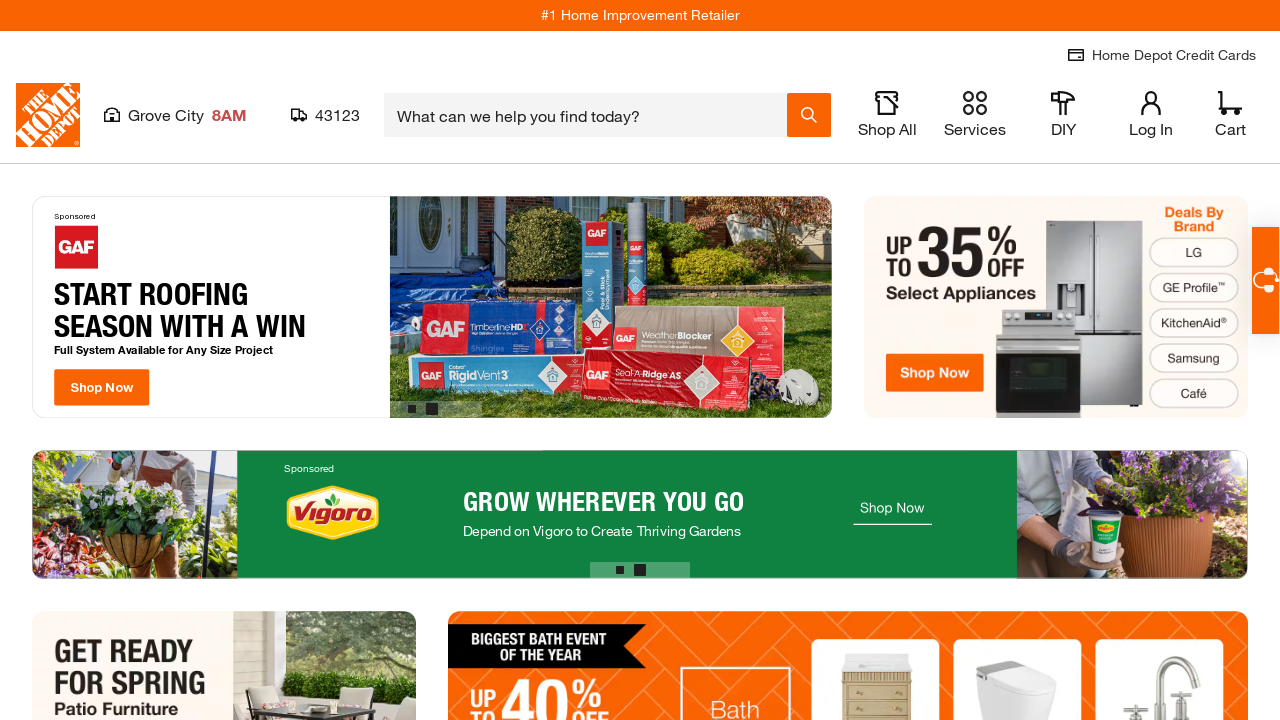

Navigated to Home Depot website
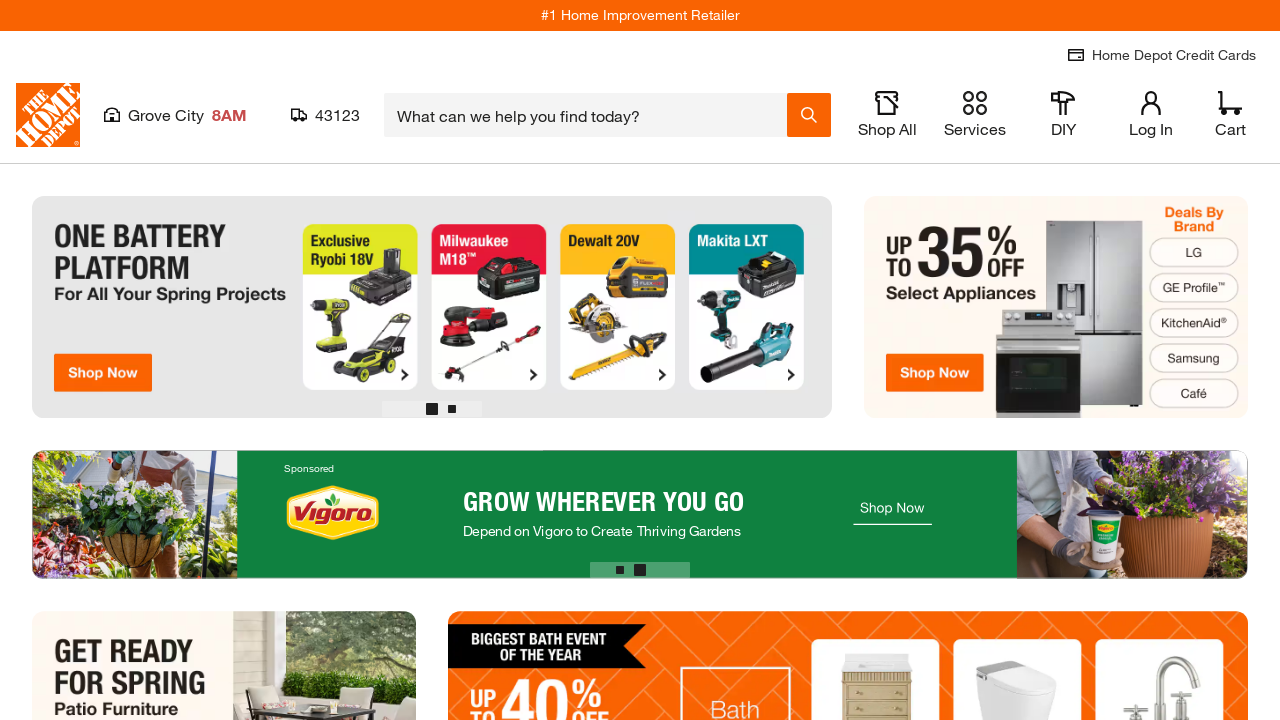

Home Depot page loaded (DOM content ready)
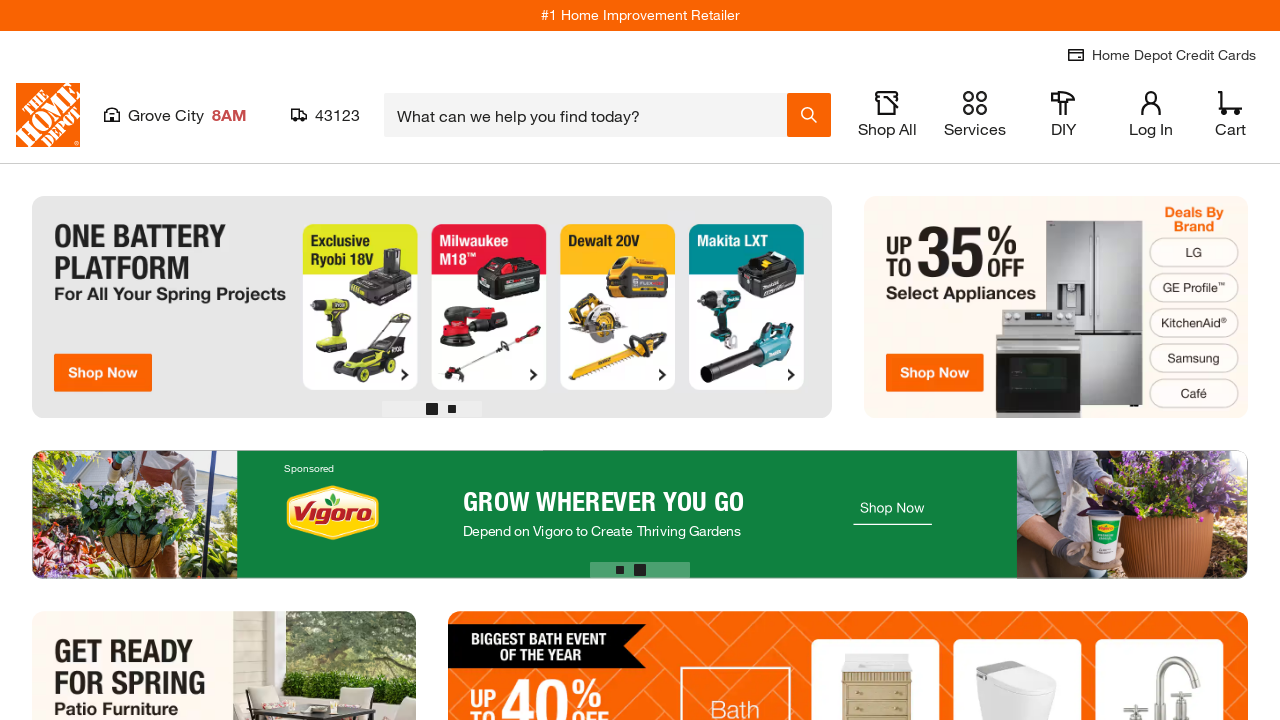

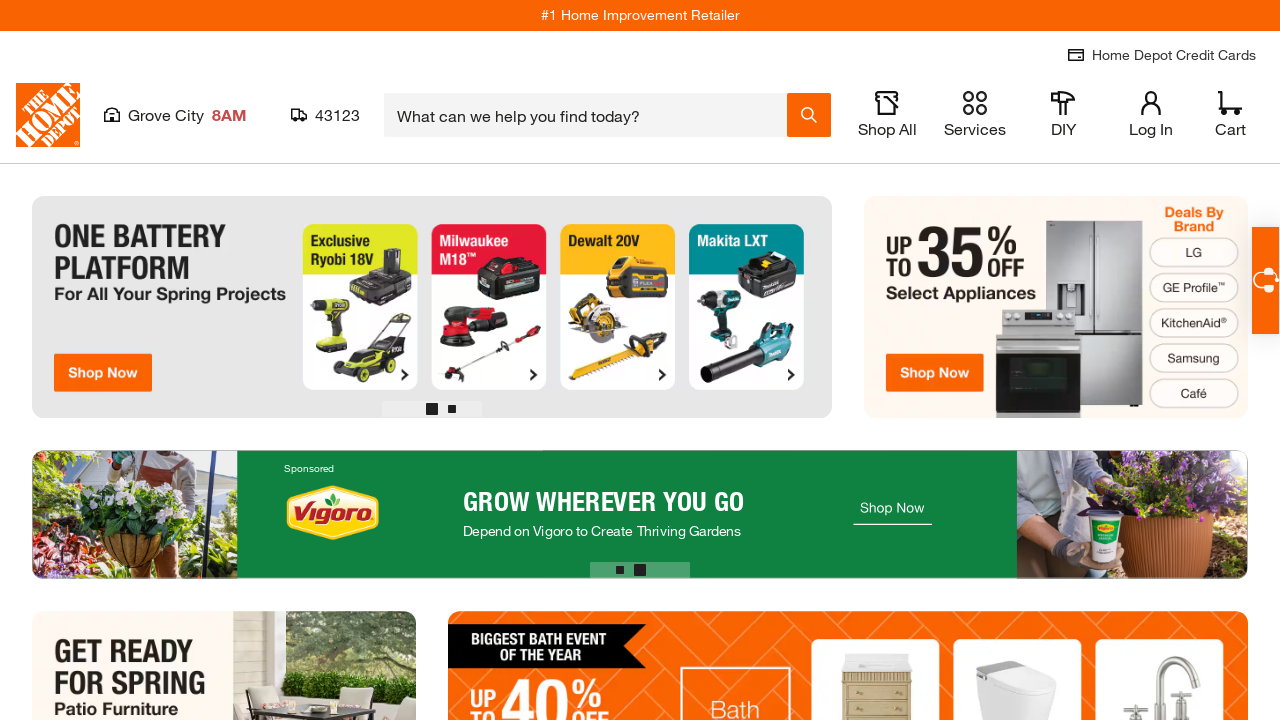